Tests right-click (context click) functionality by performing a right-click on a button and verifying the success message appears

Starting URL: https://demoqa.com/buttons

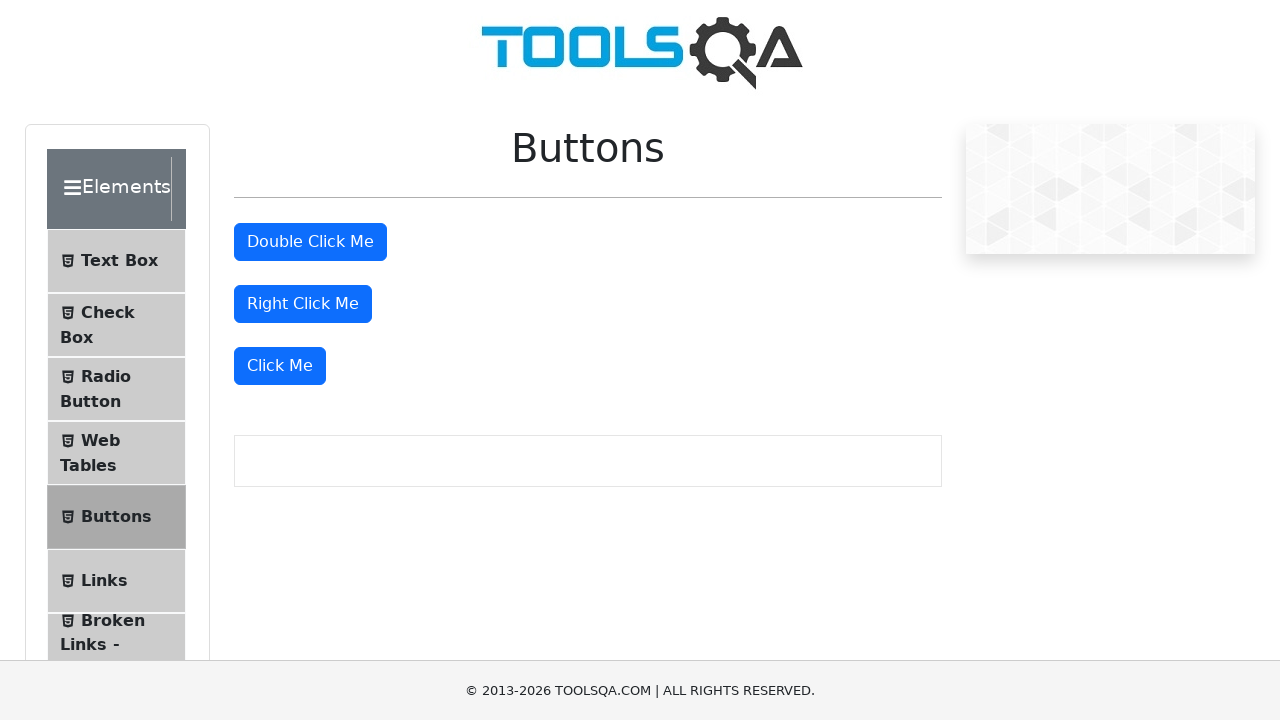

Verified that right-click message is not visible initially
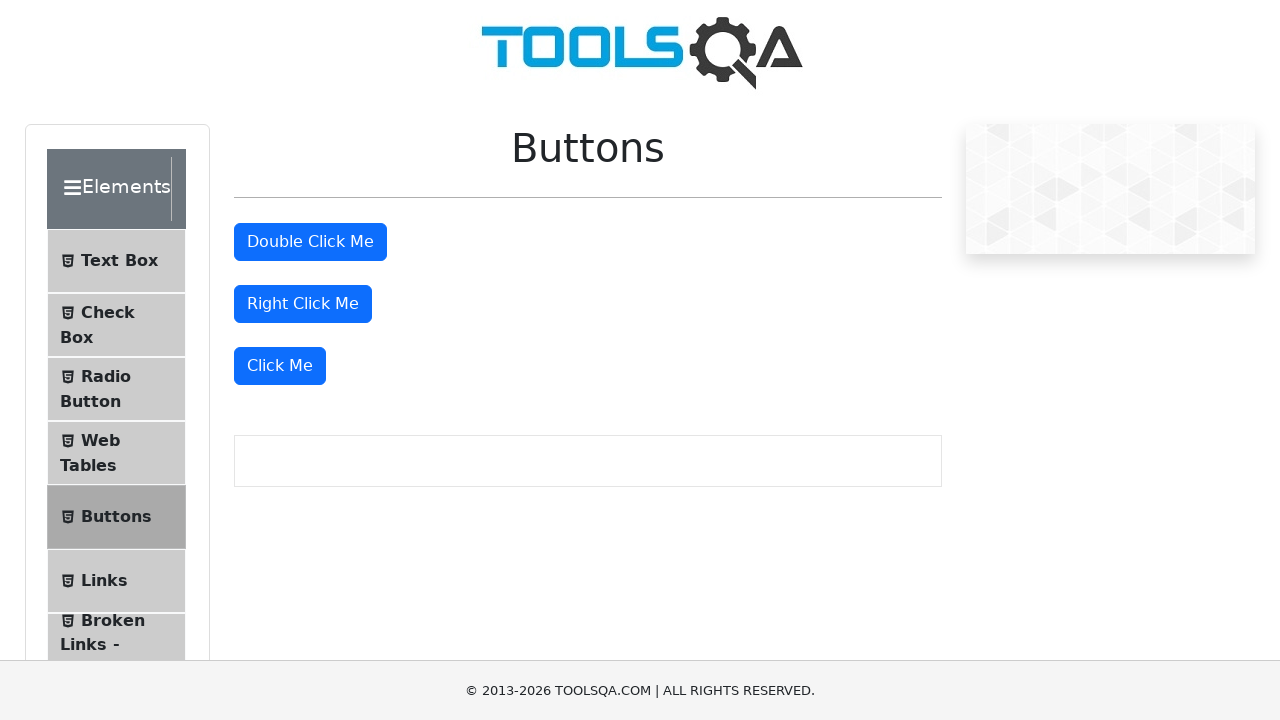

Performed right-click on the right-click button at (303, 304) on #rightClickBtn
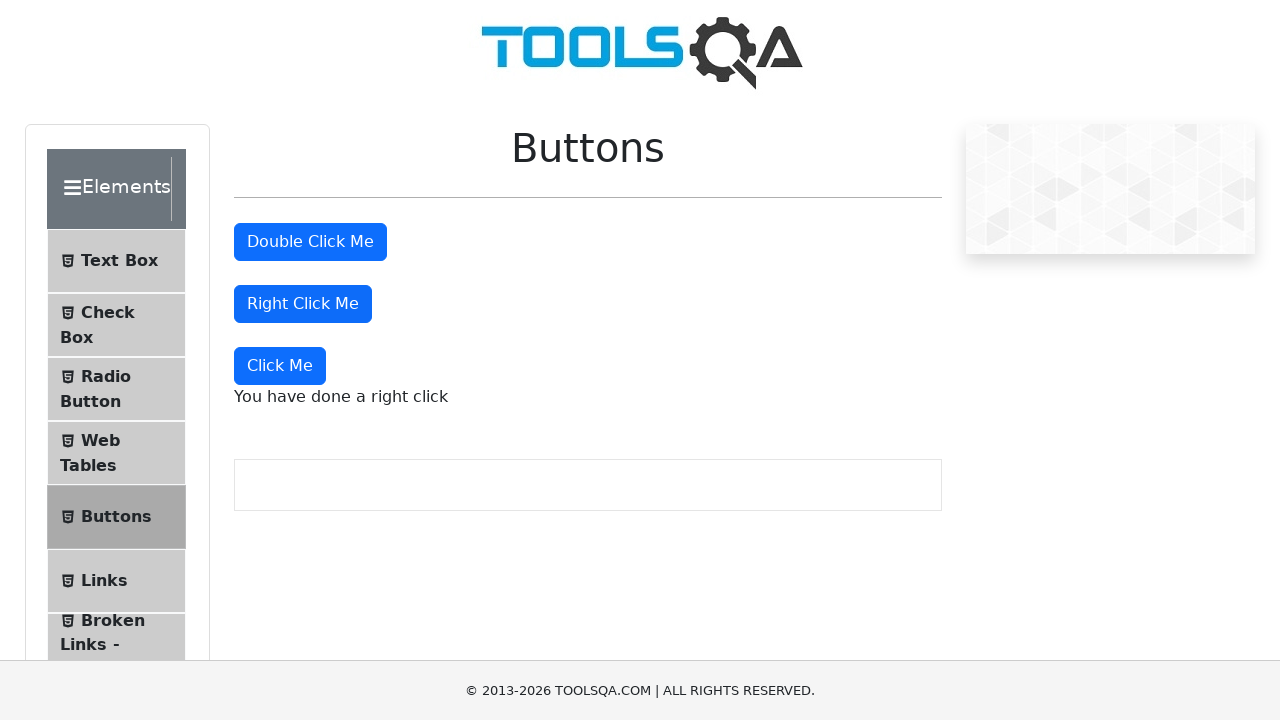

Right-click message element appeared
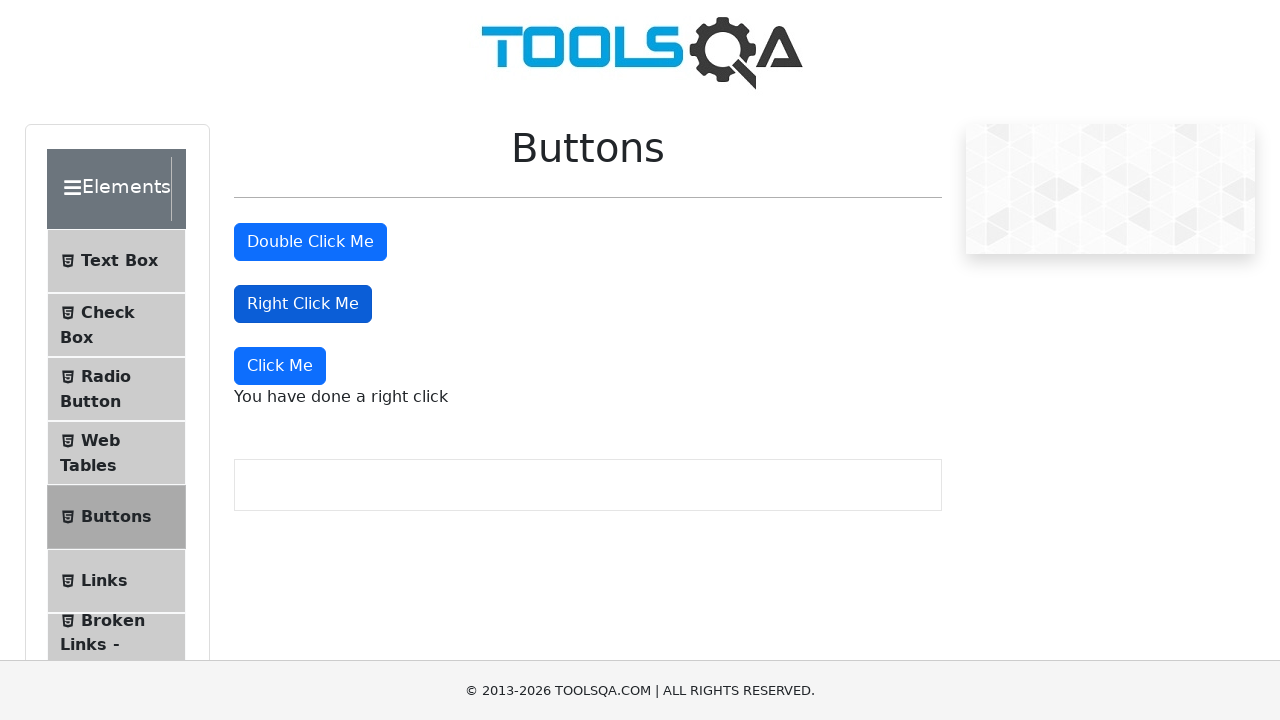

Verified success message text: 'You have done a right click'
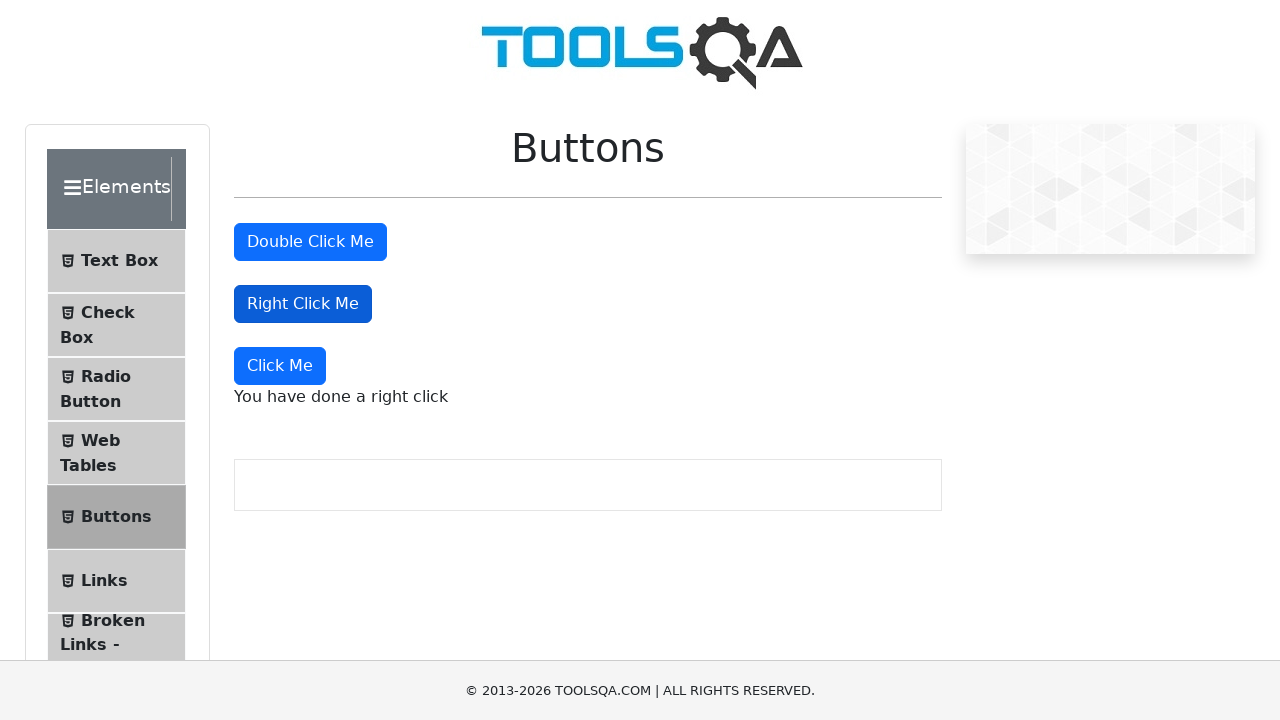

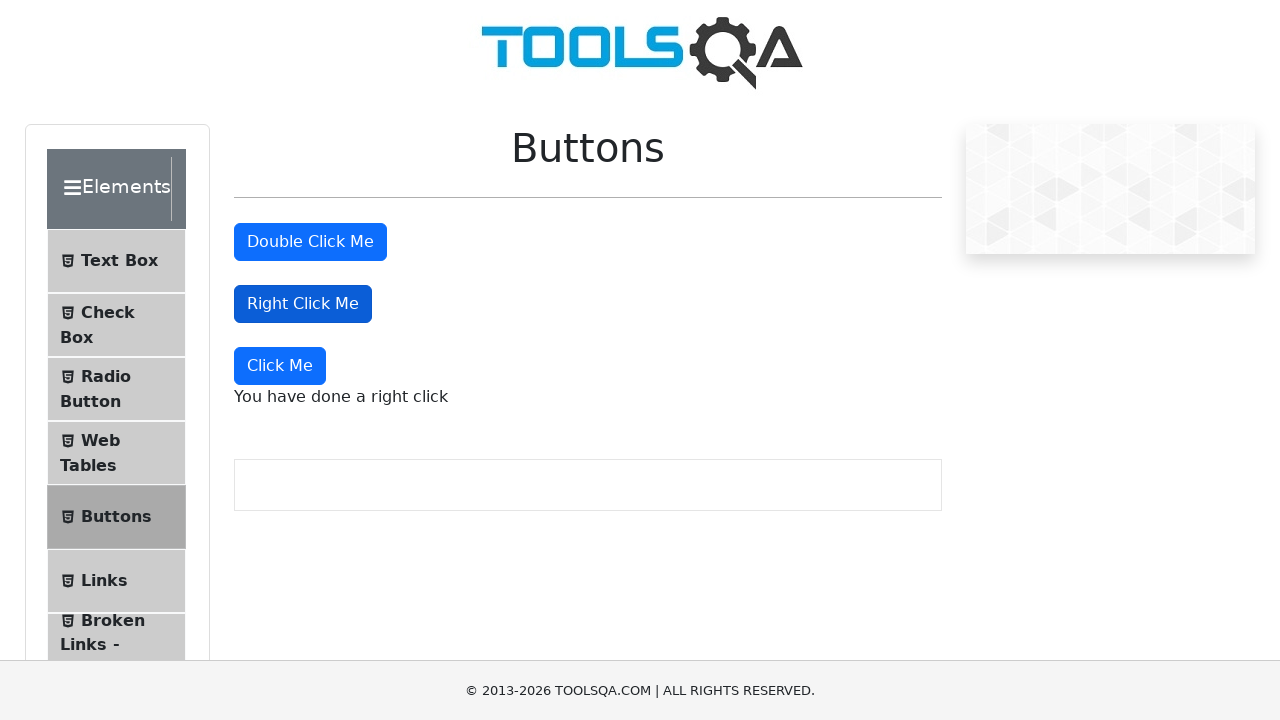